Navigates to the DemoBlaze e-commerce demo website and verifies the page loads successfully.

Starting URL: https://www.demoblaze.com/

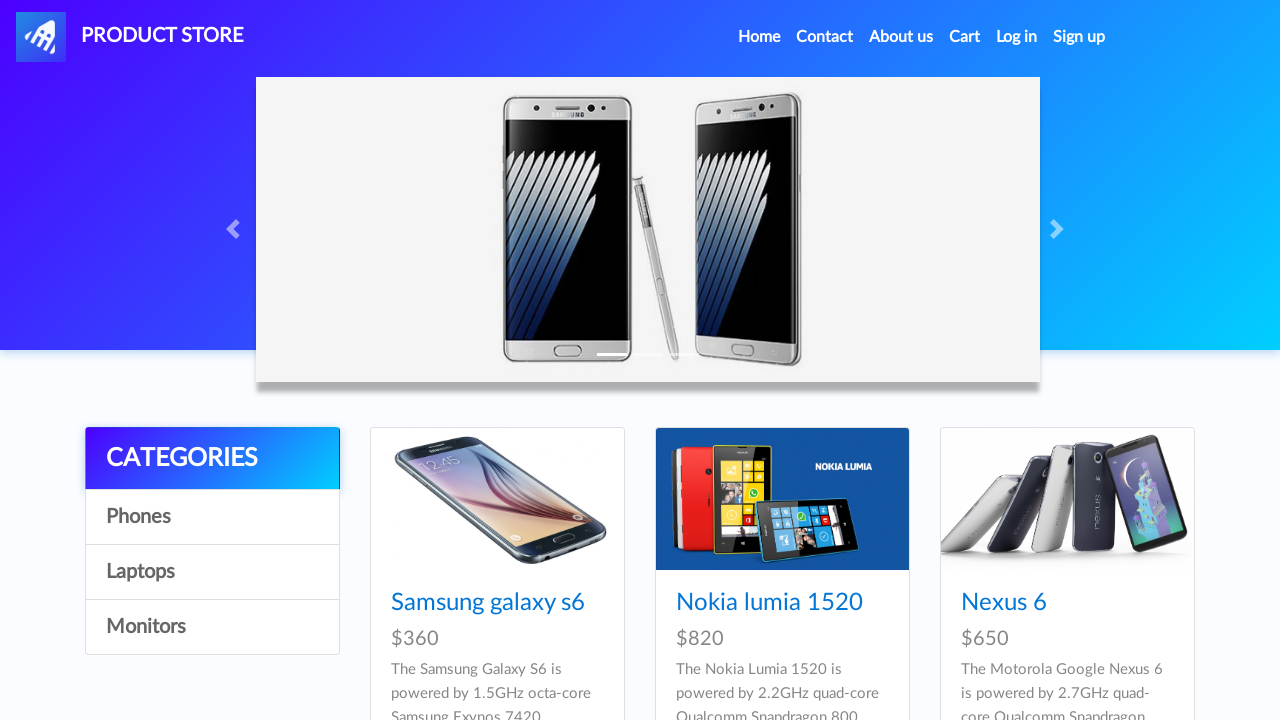

Page DOM content loaded
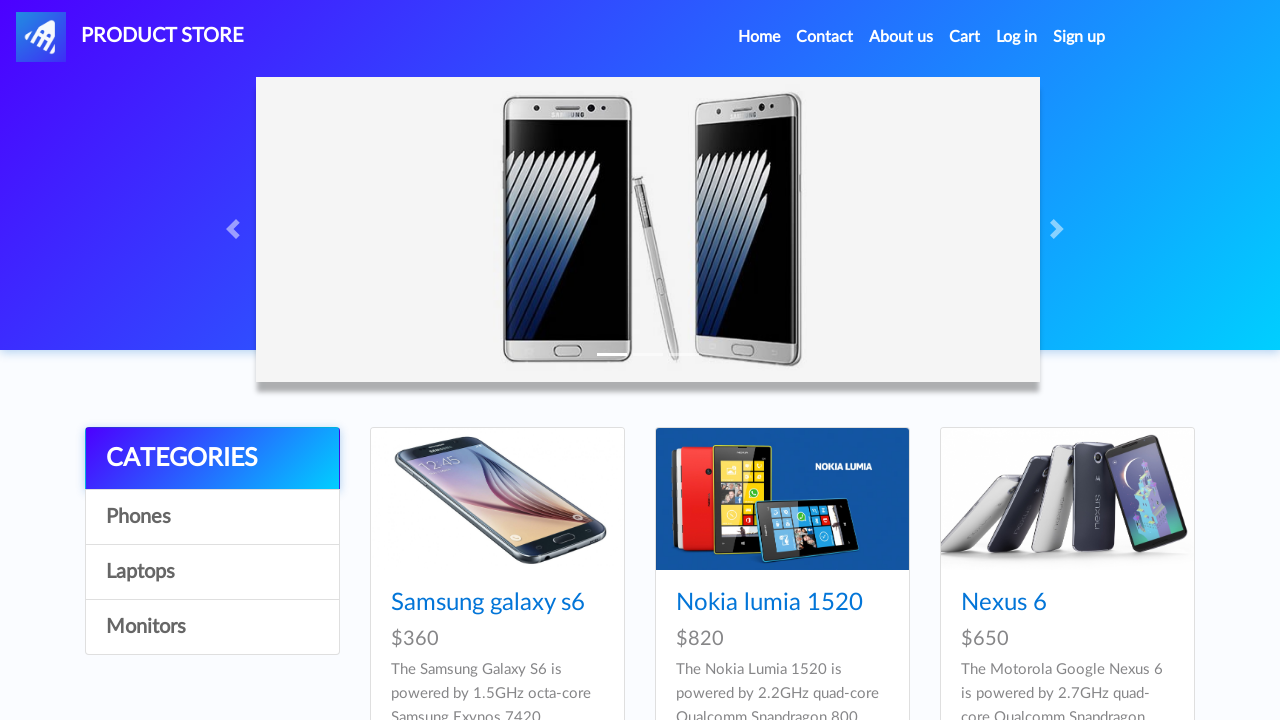

Navigation bar element verified - DemoBlaze page loaded successfully
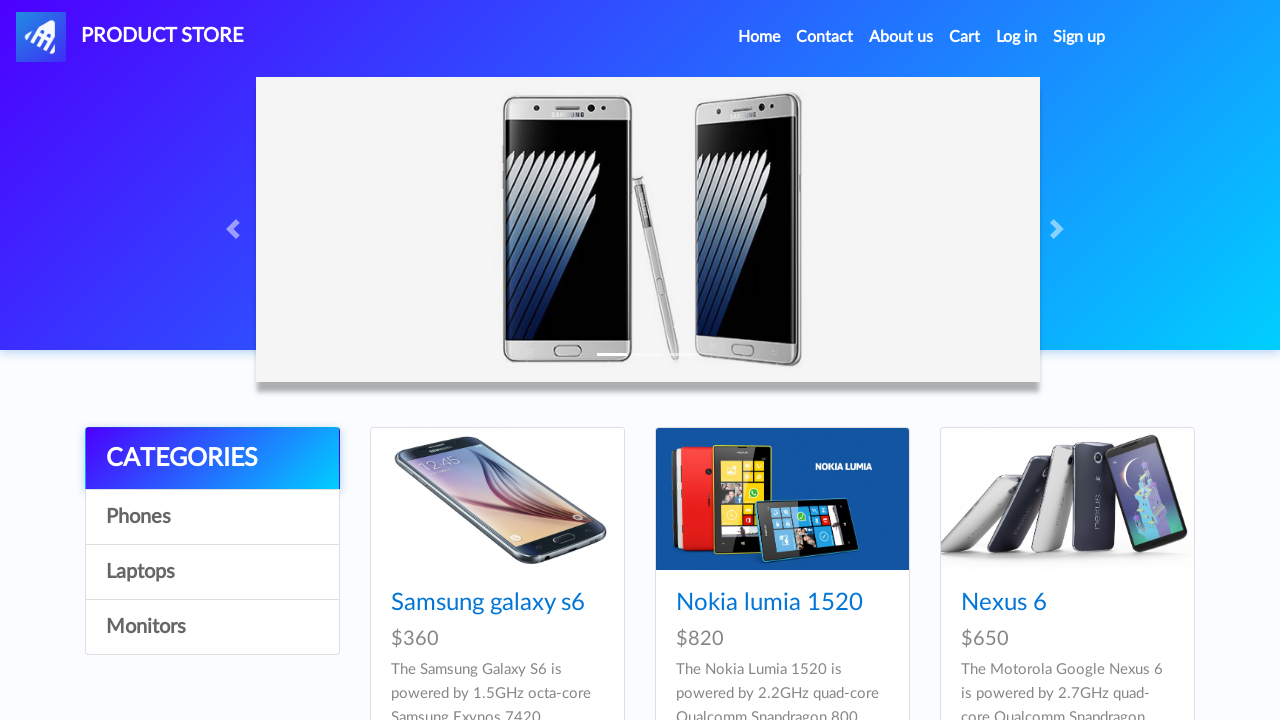

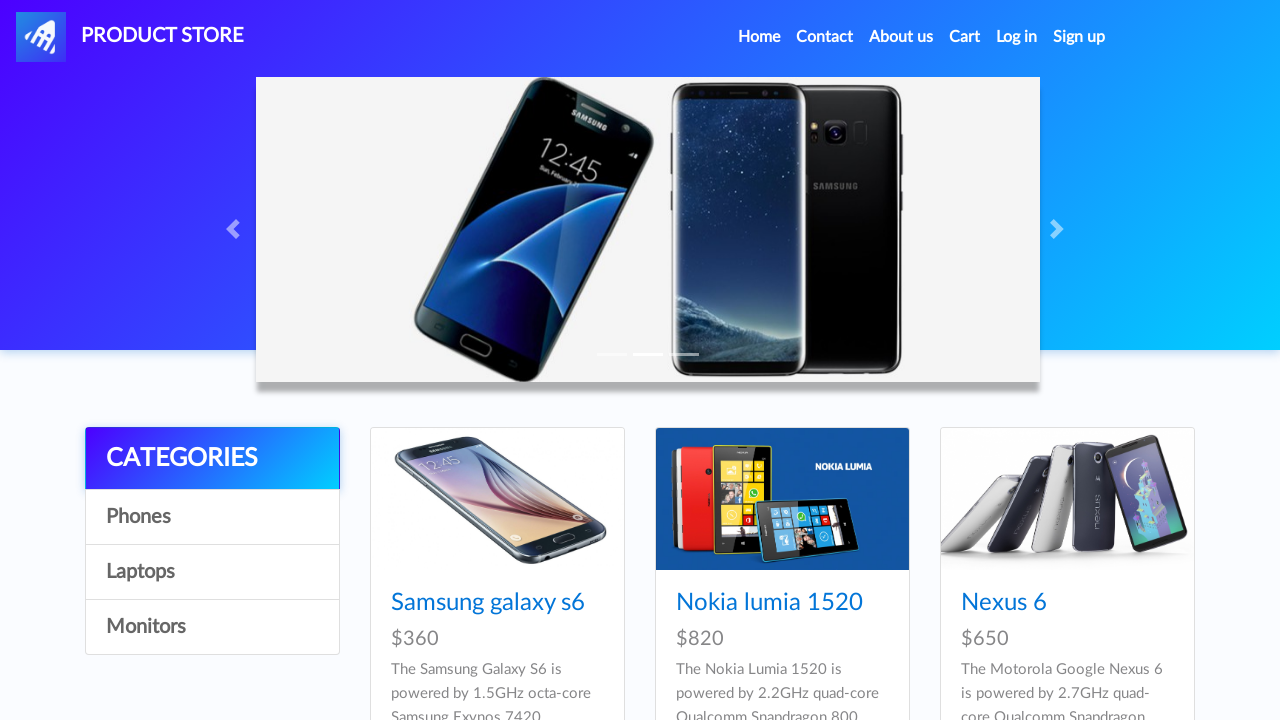